Tests social media links on Barbeque Nation website by clicking all social media icons and switching to the Facebook window

Starting URL: https://www.barbequenation.com/

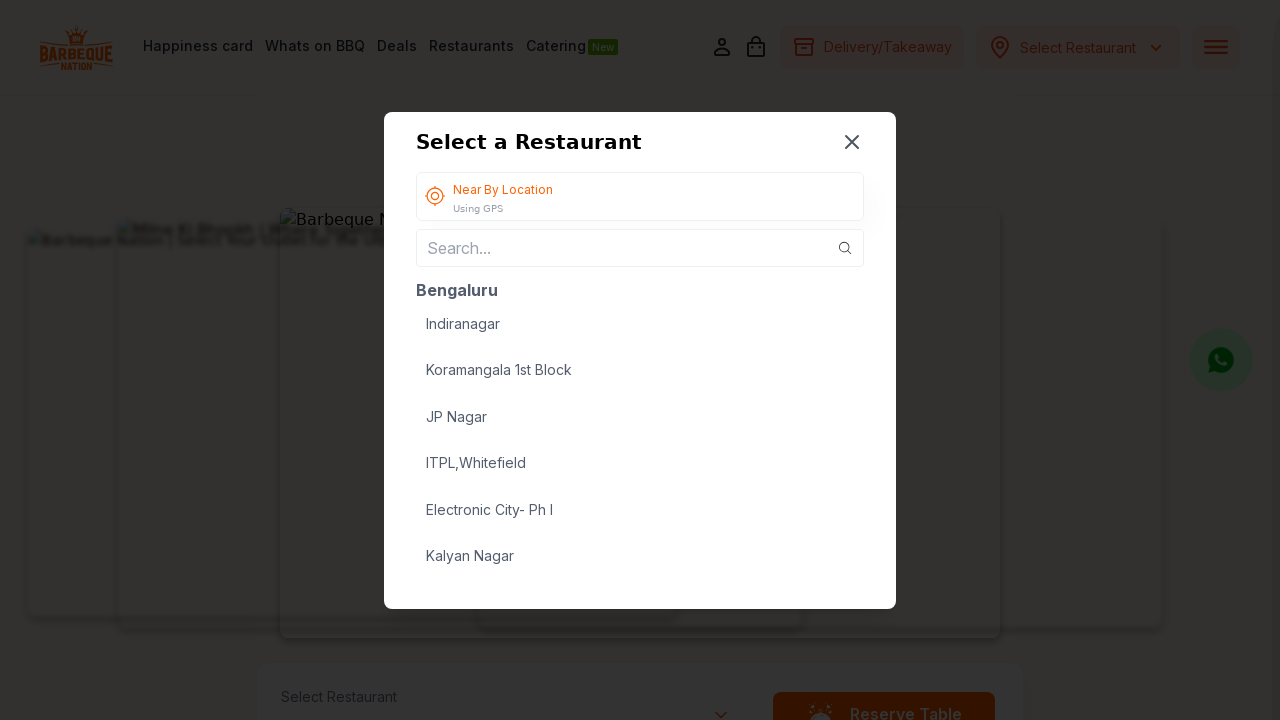

Located all social media links on Barbeque Nation website
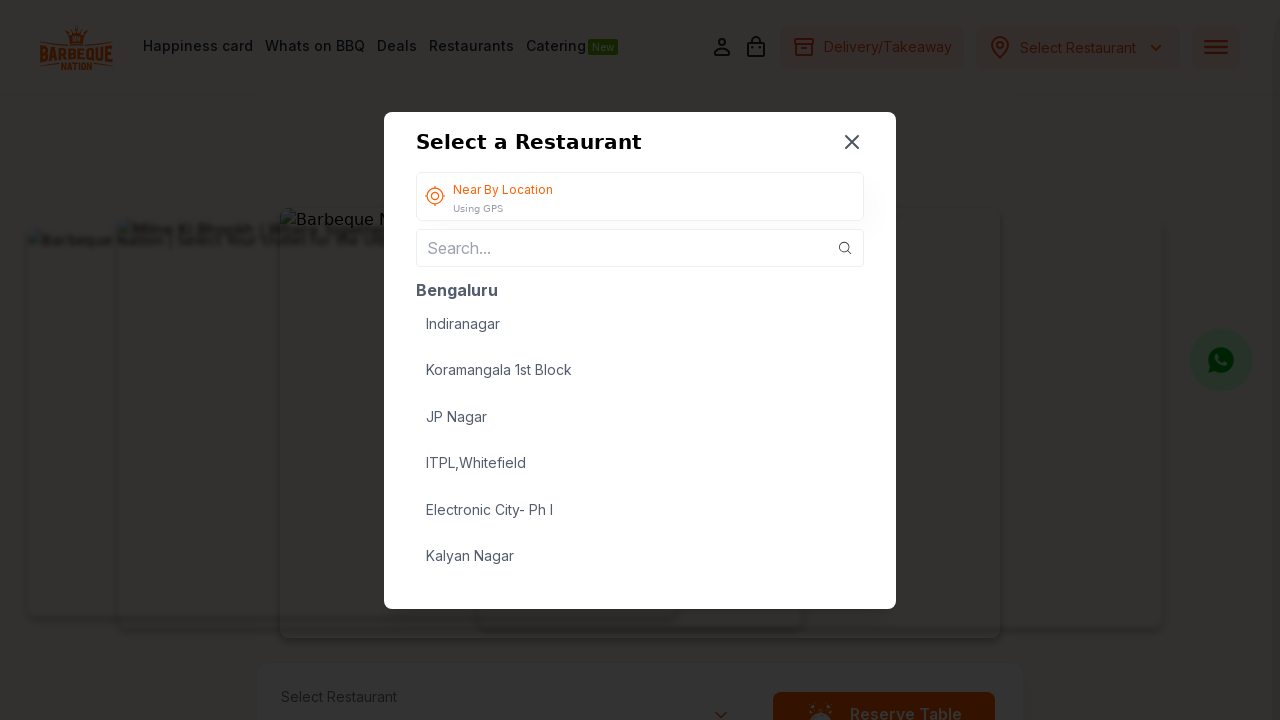

Waited 2 seconds for new windows to open
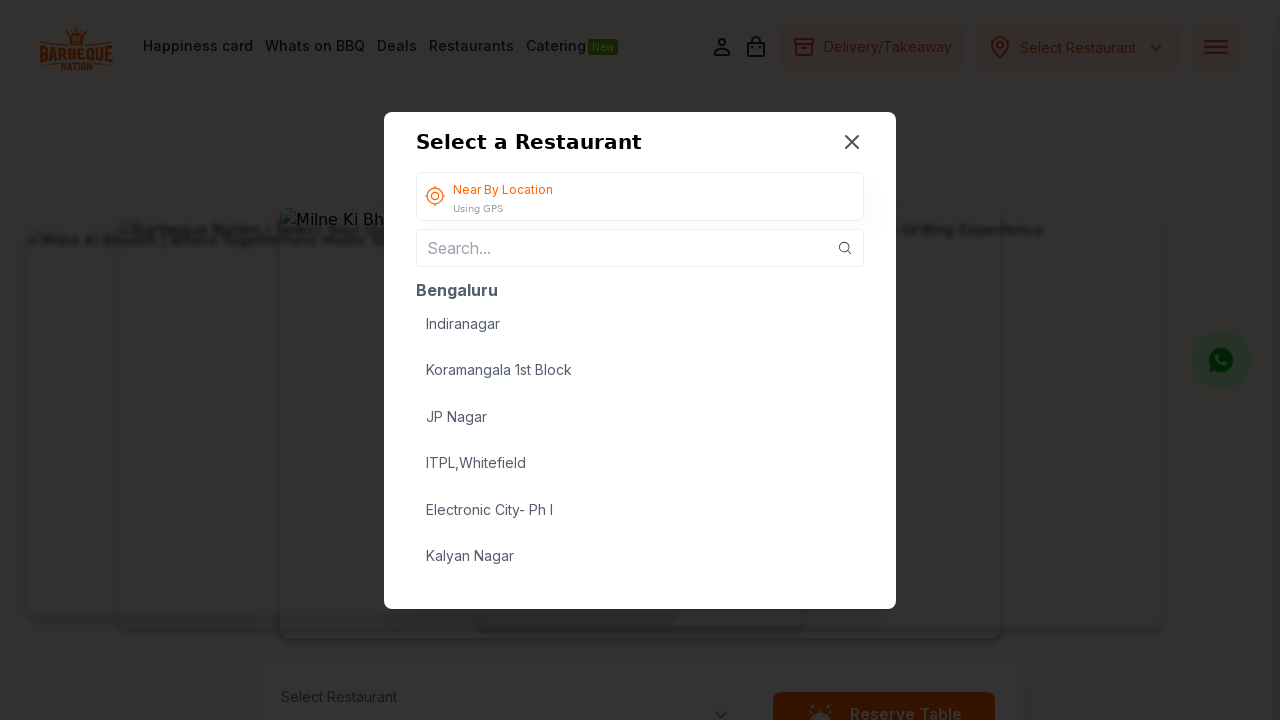

Retrieved all open pages from context
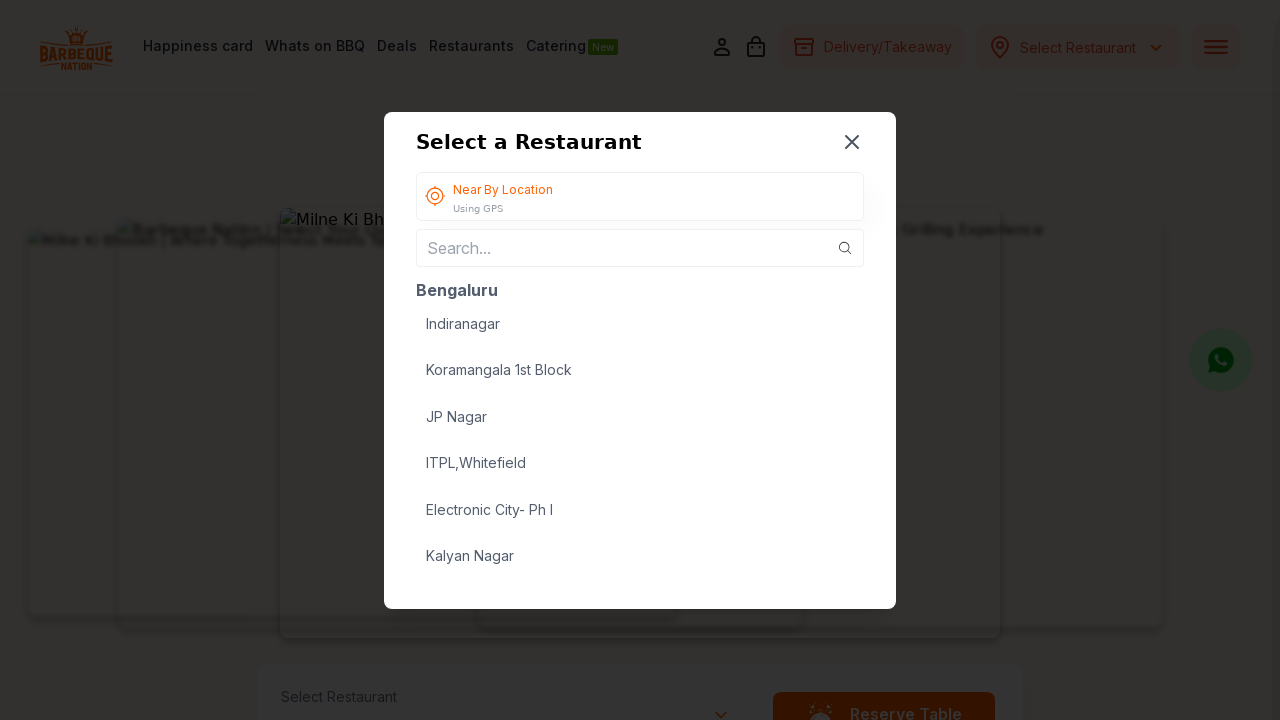

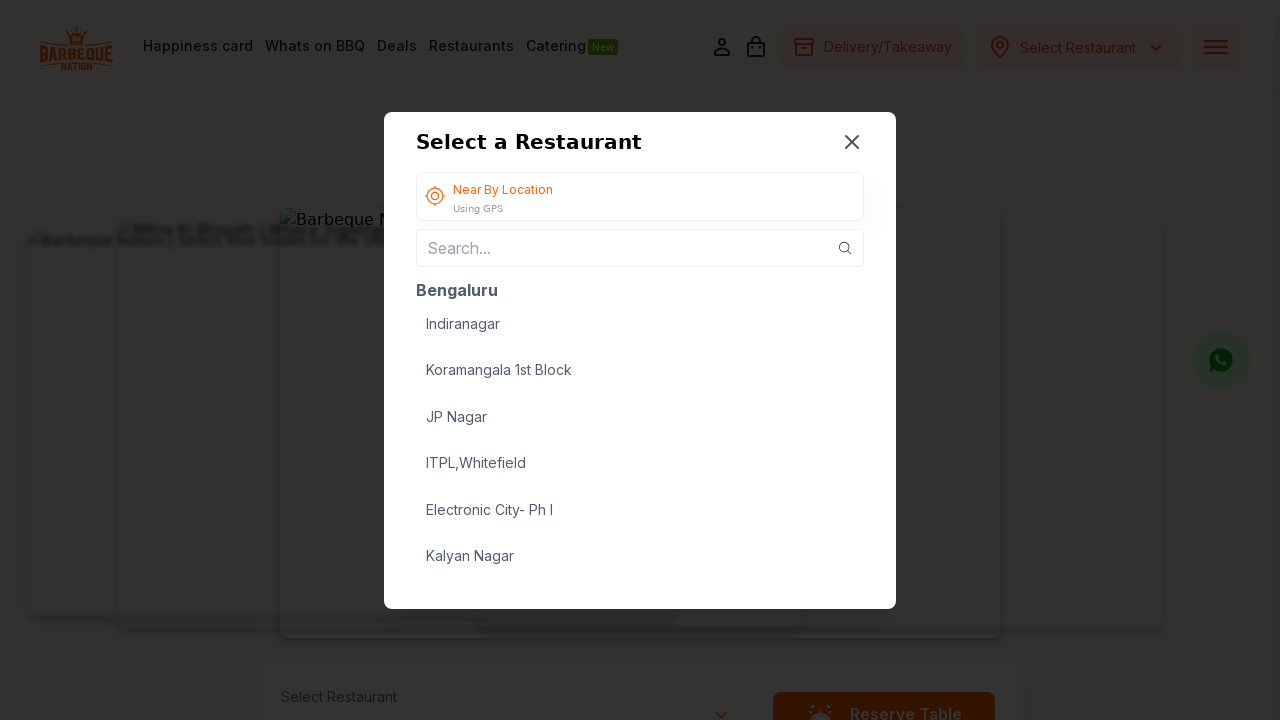